Tests filling the first name field on a practice automation form

Starting URL: https://demoqa.com/automation-practice-form

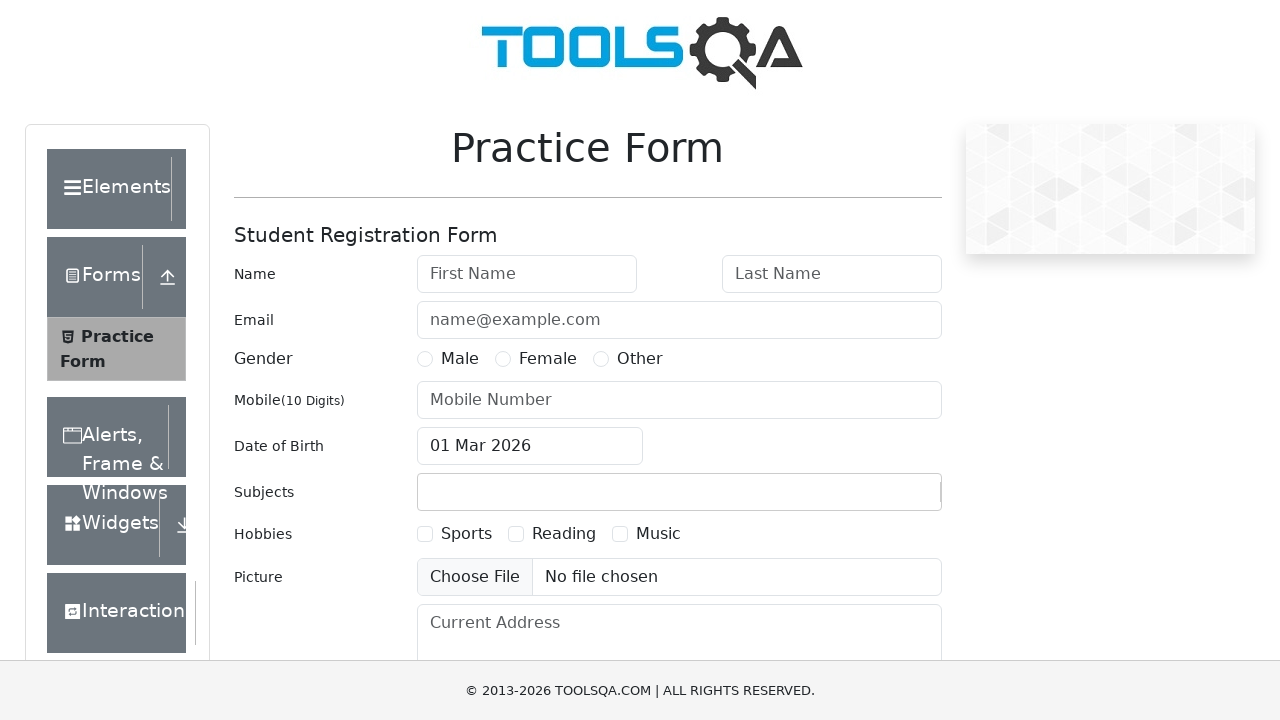

Filled first name field with 'Jeya' on input#firstName
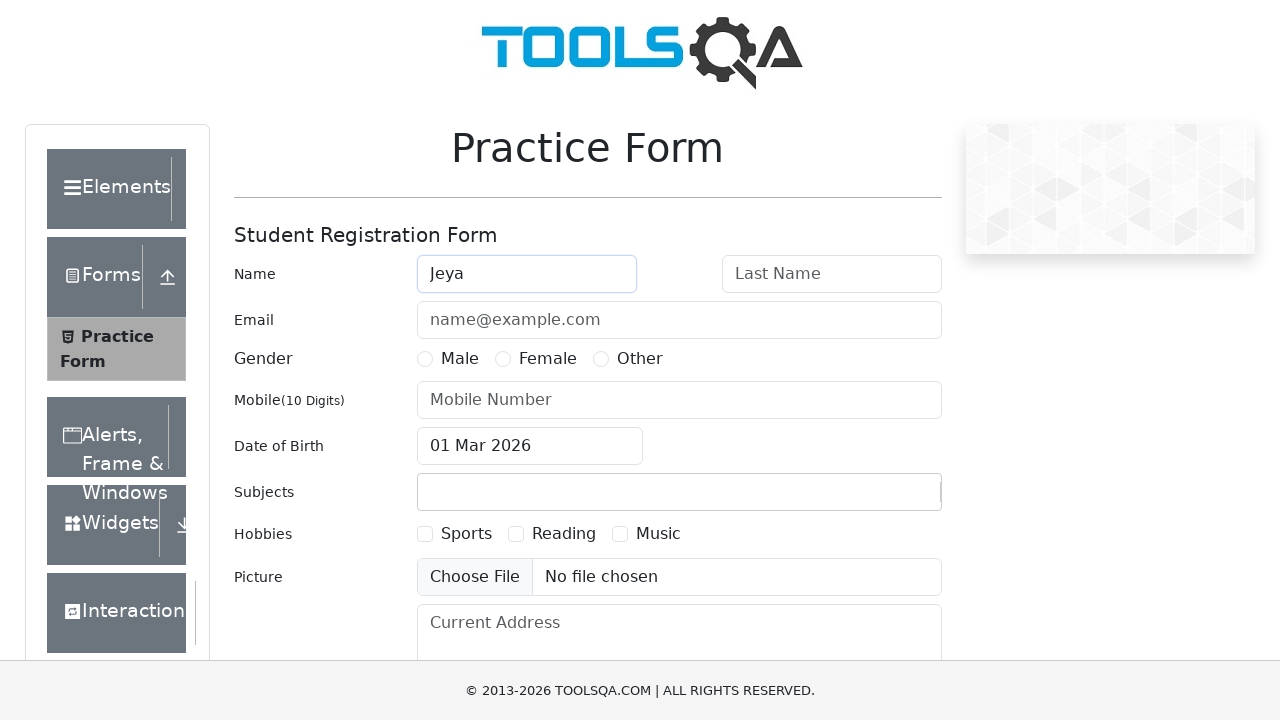

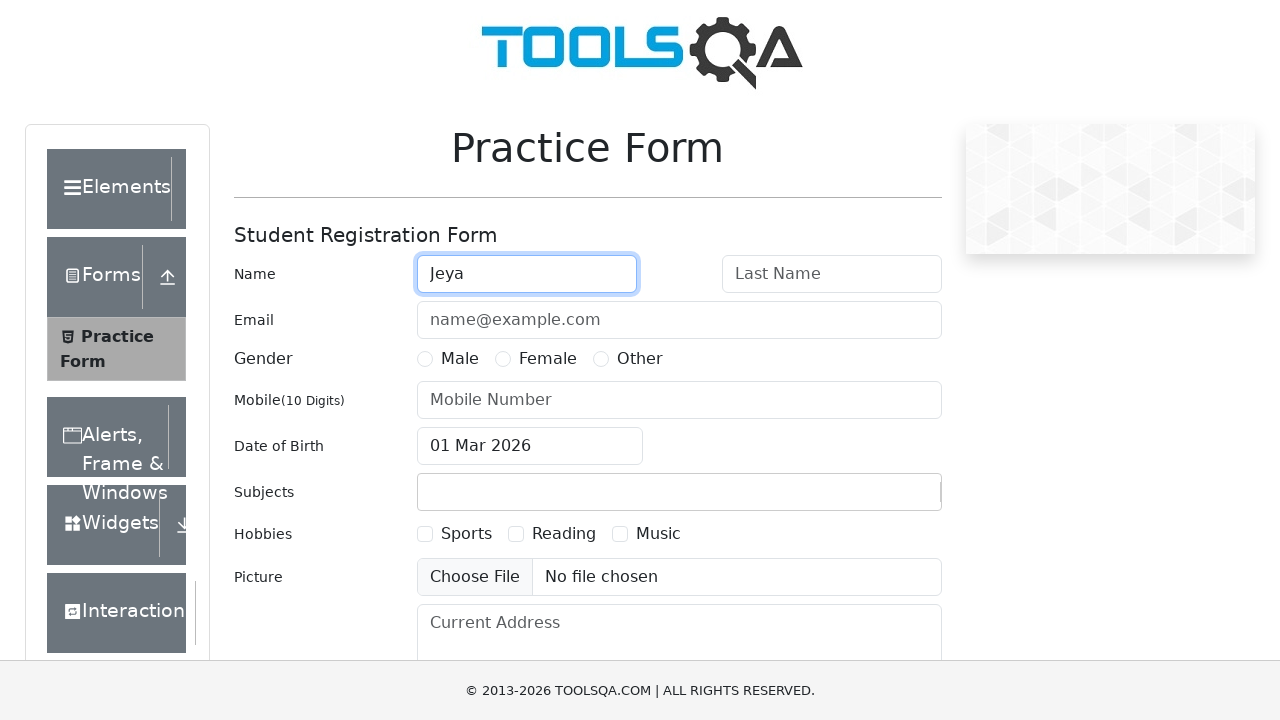